Tests the mortgage calculator by filling in home value, down payment, loan amount, start month, start year fields and clicking calculate to get a monthly payment result.

Starting URL: https://www.mortgagecalculator.org

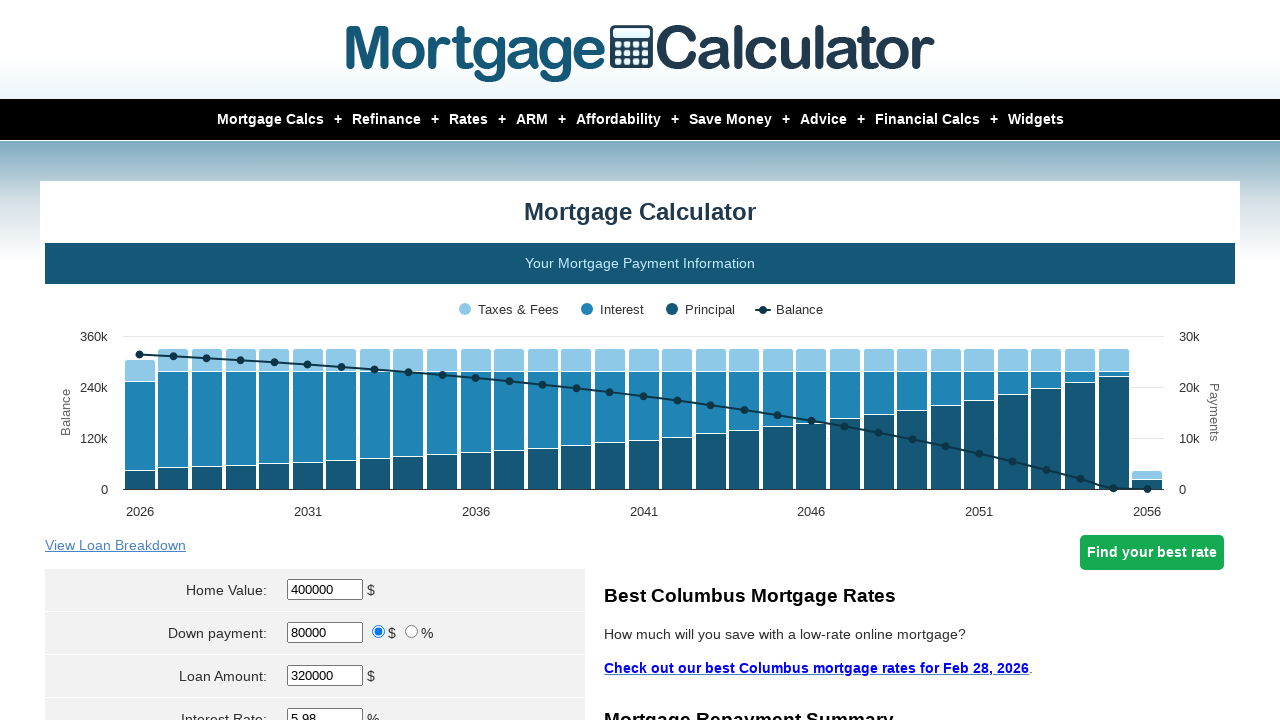

Cleared home value field on #homeval
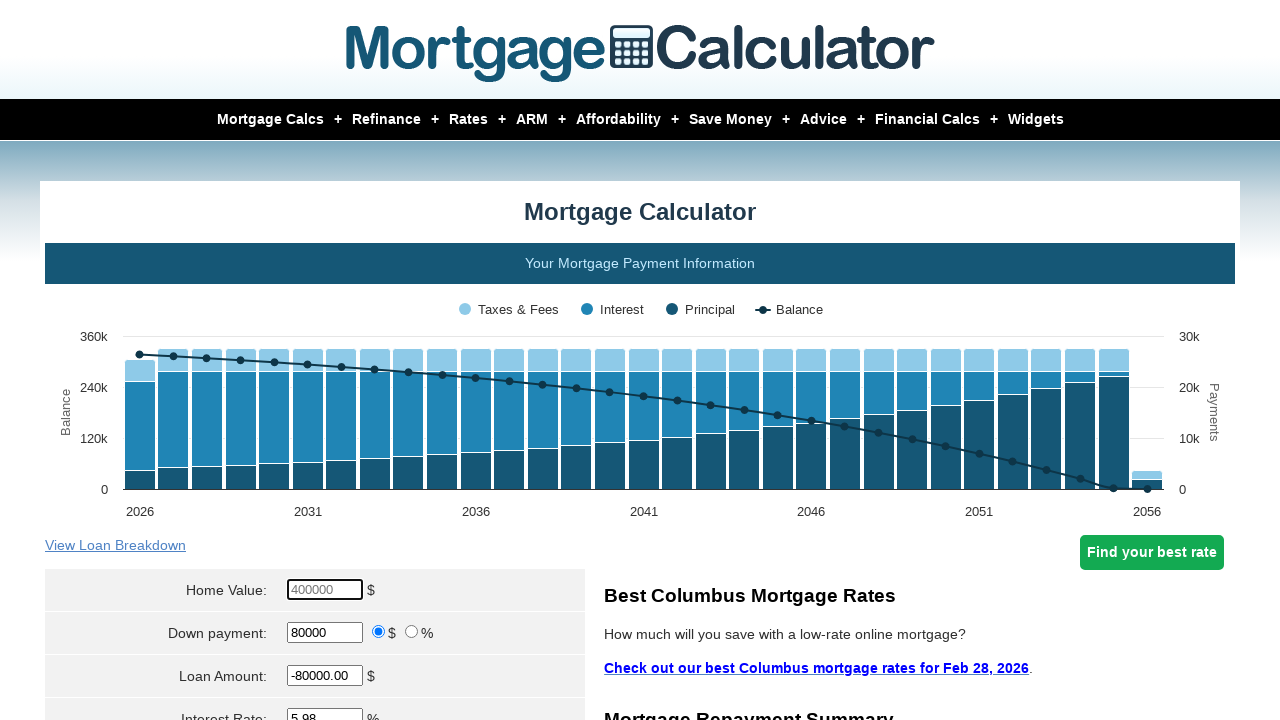

Entered home value of $350,000 on #homeval
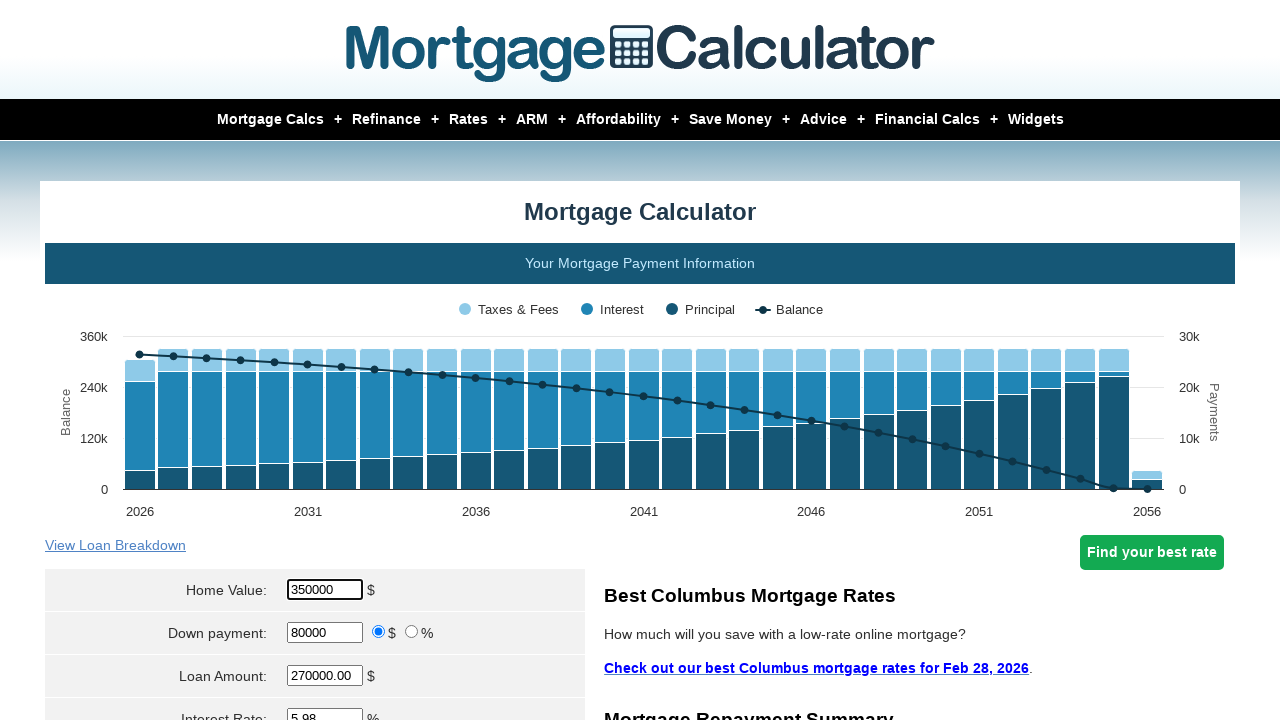

Cleared down payment field on #downpayment
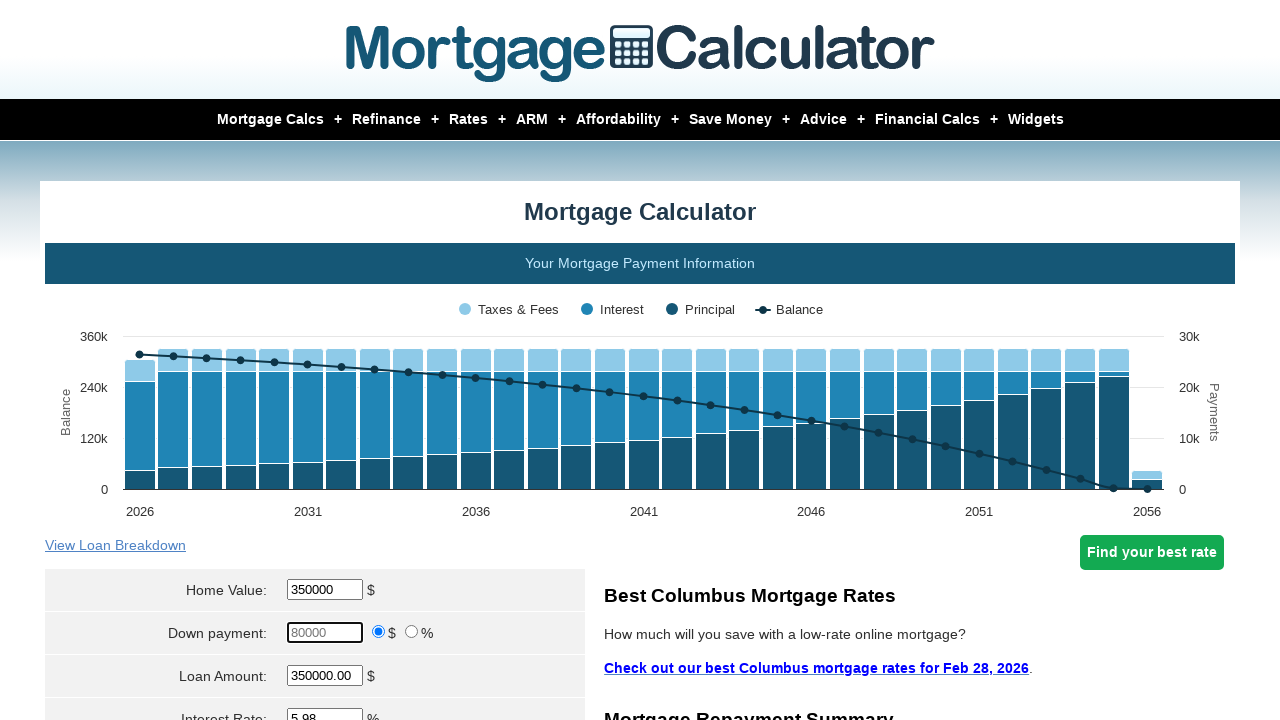

Entered down payment of $70,000 on #downpayment
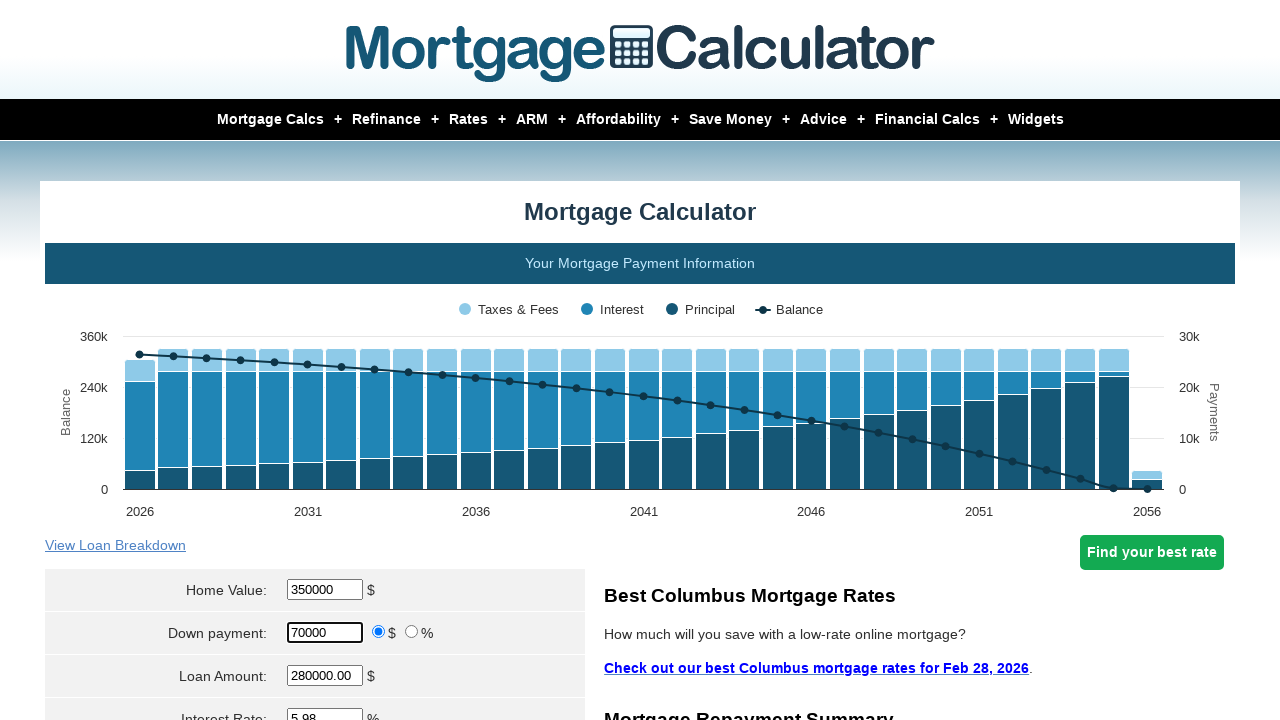

Cleared loan amount field on #loanamt
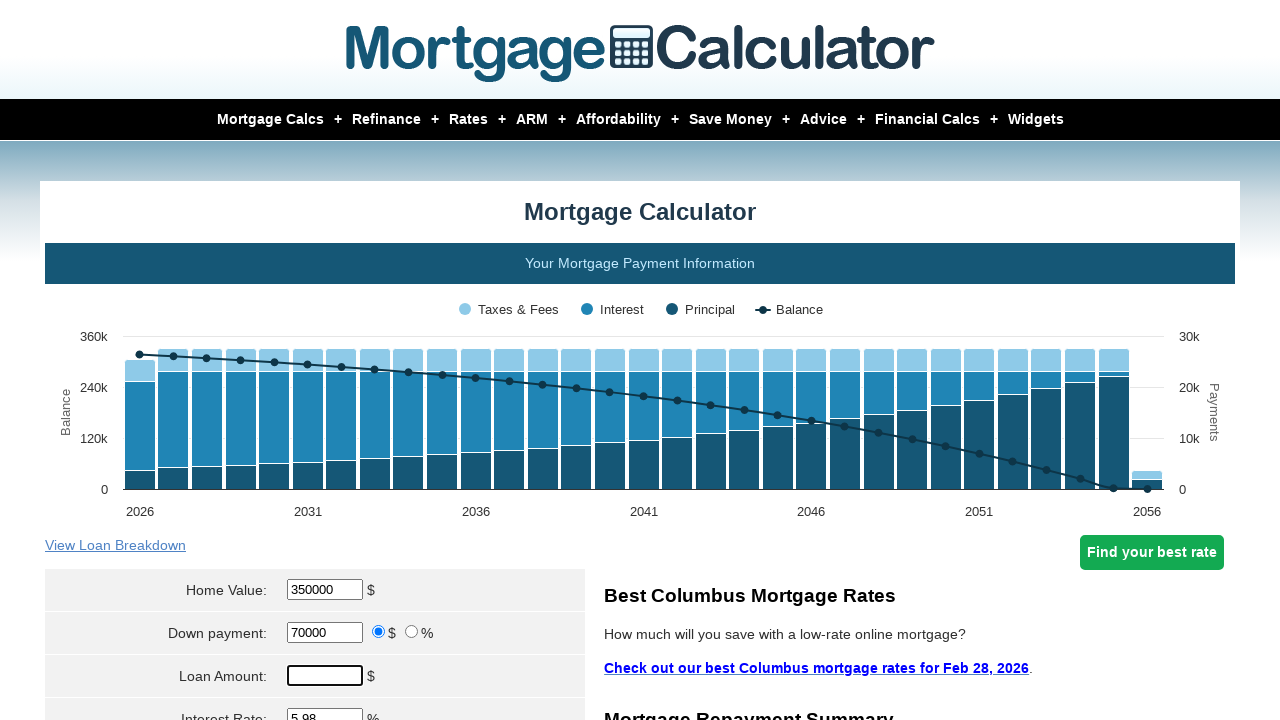

Entered loan amount of $280,000 on #loanamt
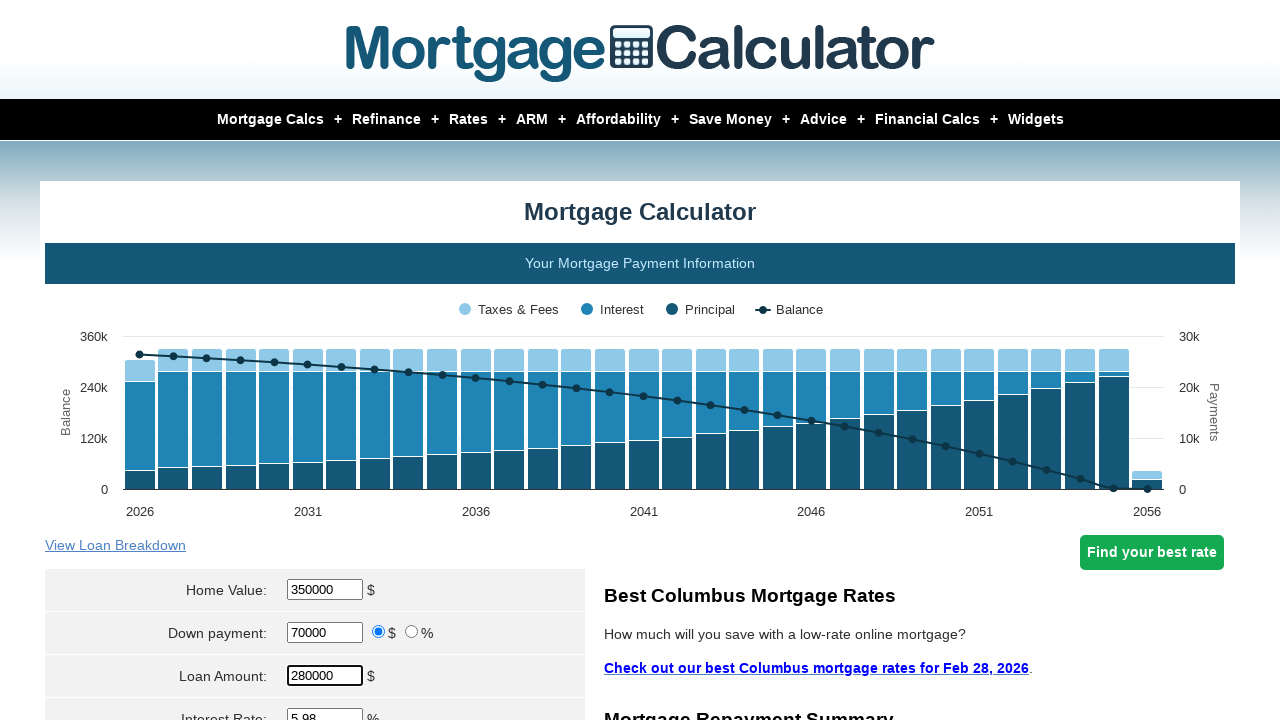

Selected March as start month on select[name='param[start_month]']
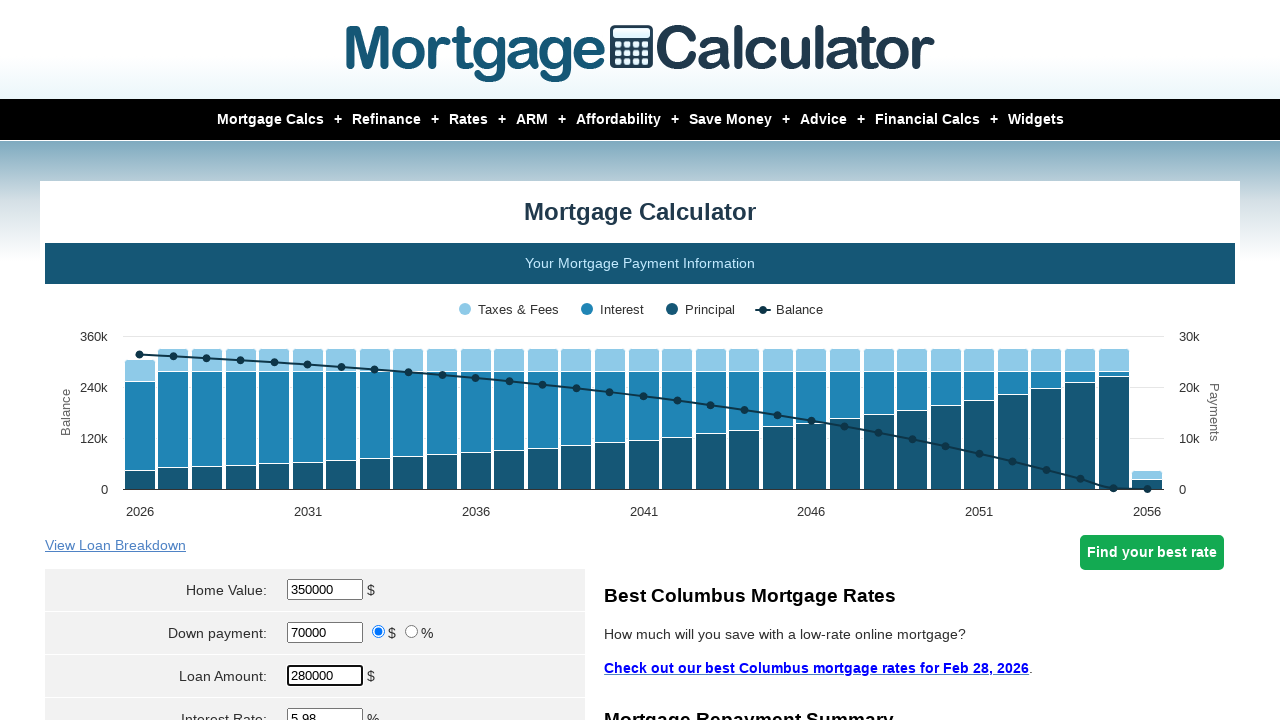

Cleared start year field on #start_year
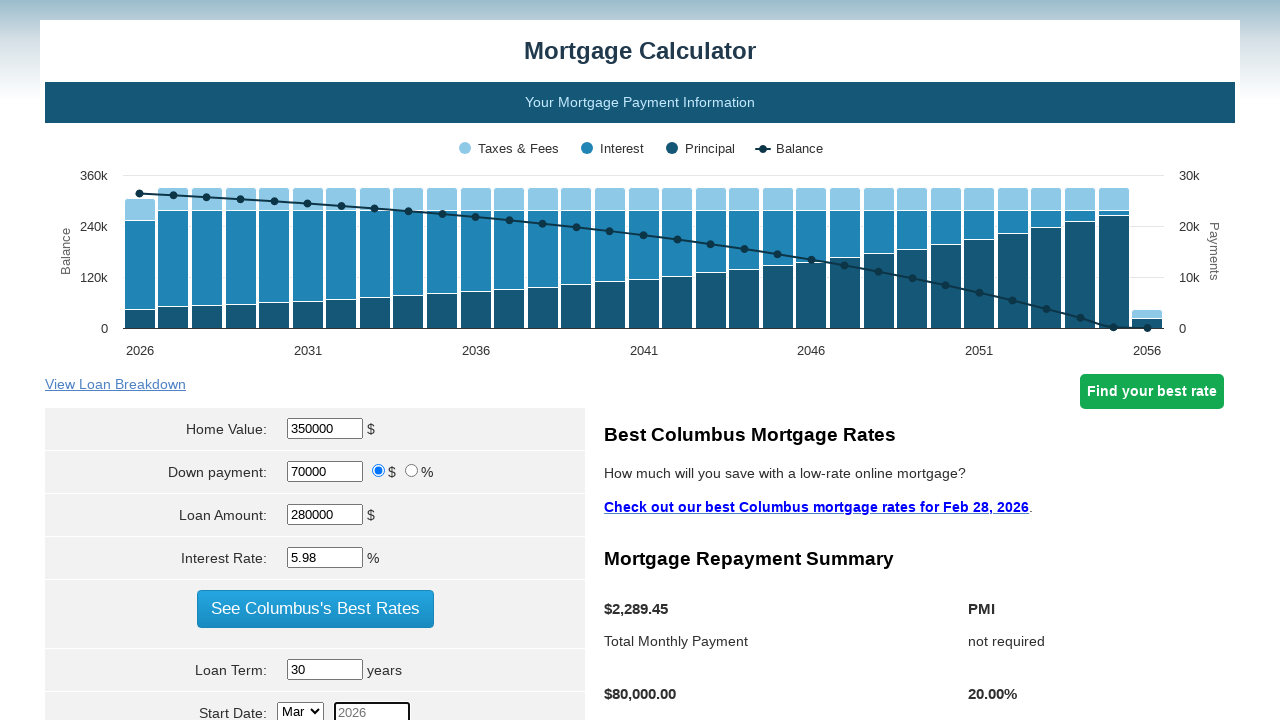

Entered start year of 2025 on #start_year
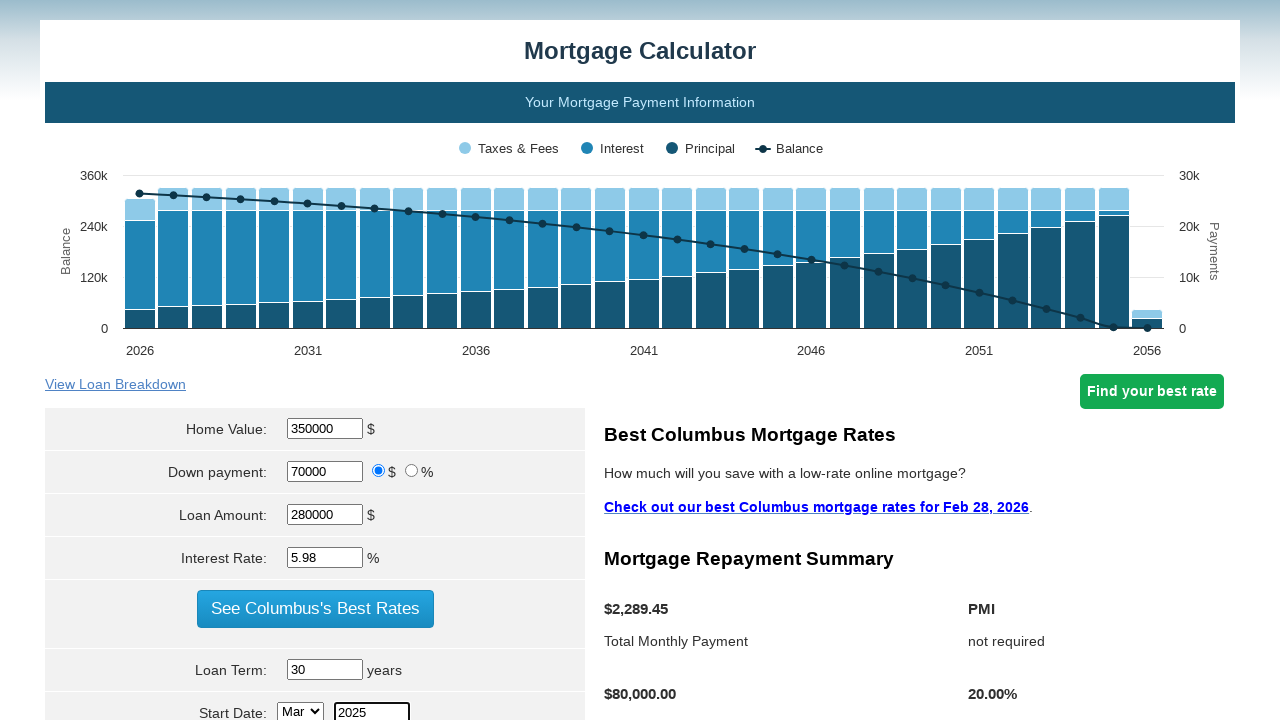

Clicked Calculate button to compute monthly payment at (315, 360) on input[value='Calculate']
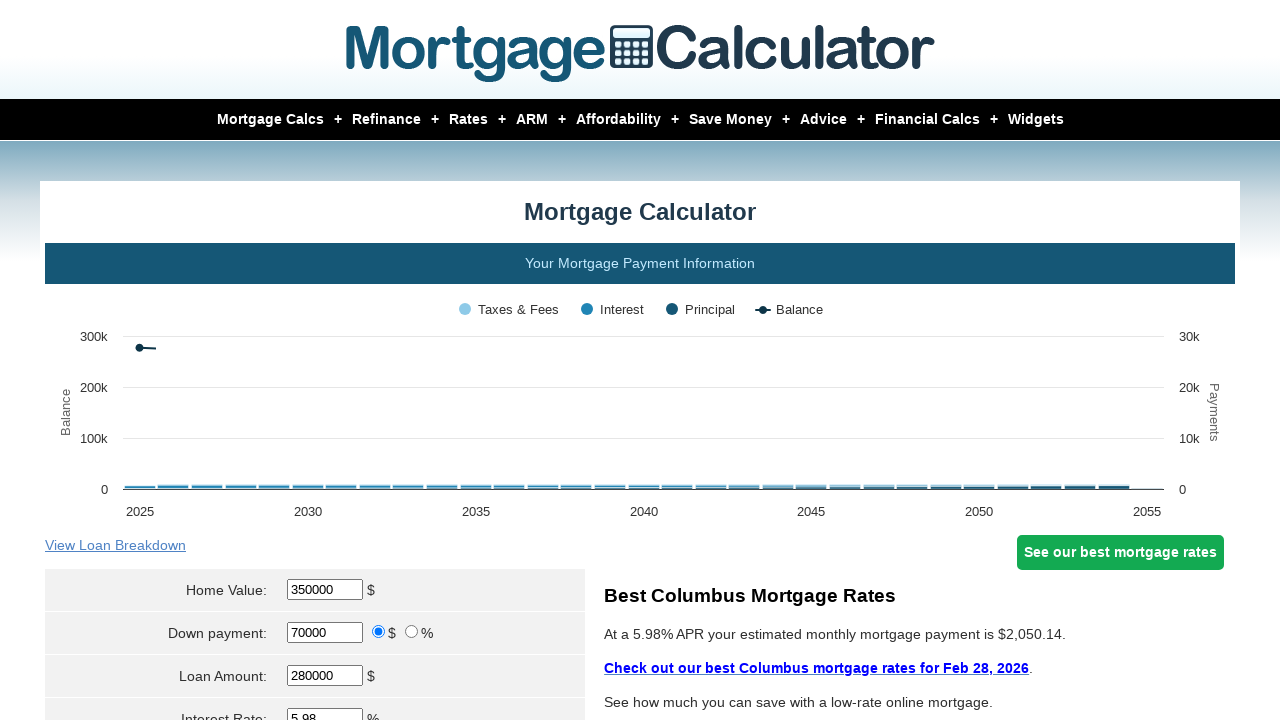

Mortgage calculation results loaded successfully
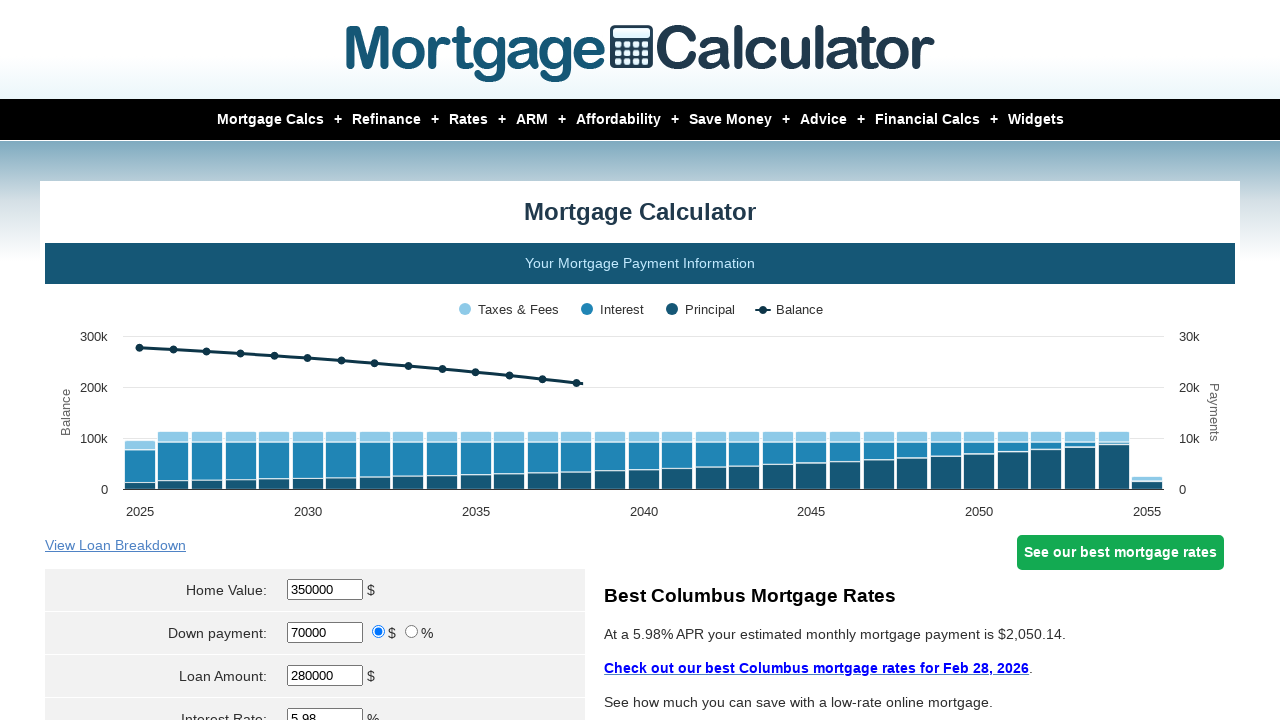

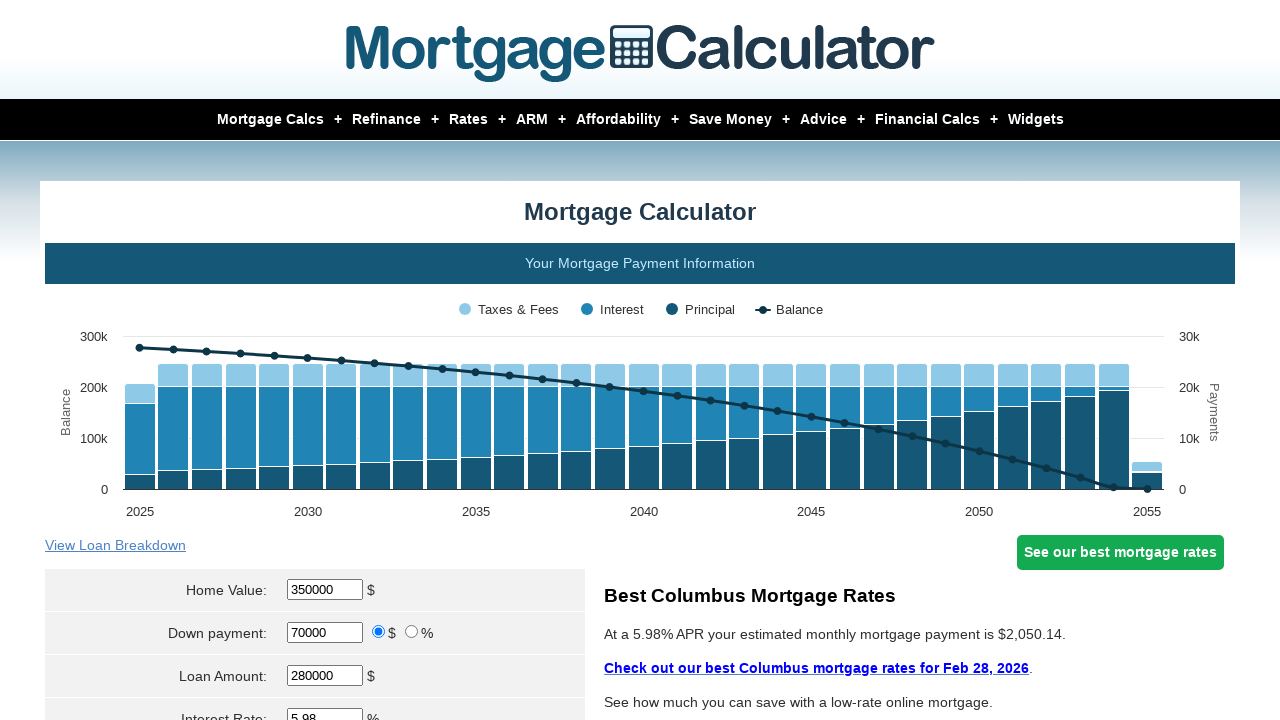